Infinite scroll test that counts paragraphs initially and after multiple scrolls, verifying that 20 paragraphs are added each time

Starting URL: https://bonigarcia.dev/selenium-webdriver-java/infinite-scroll.html

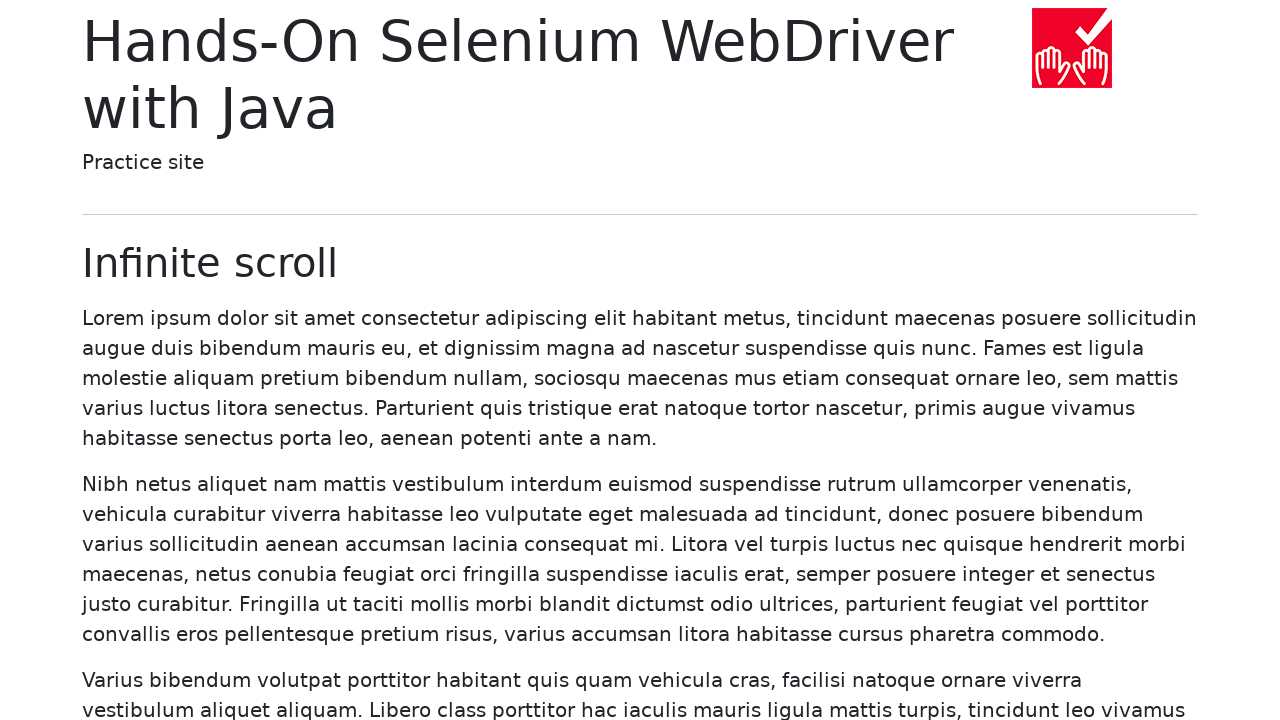

Waited for initial paragraphs to load
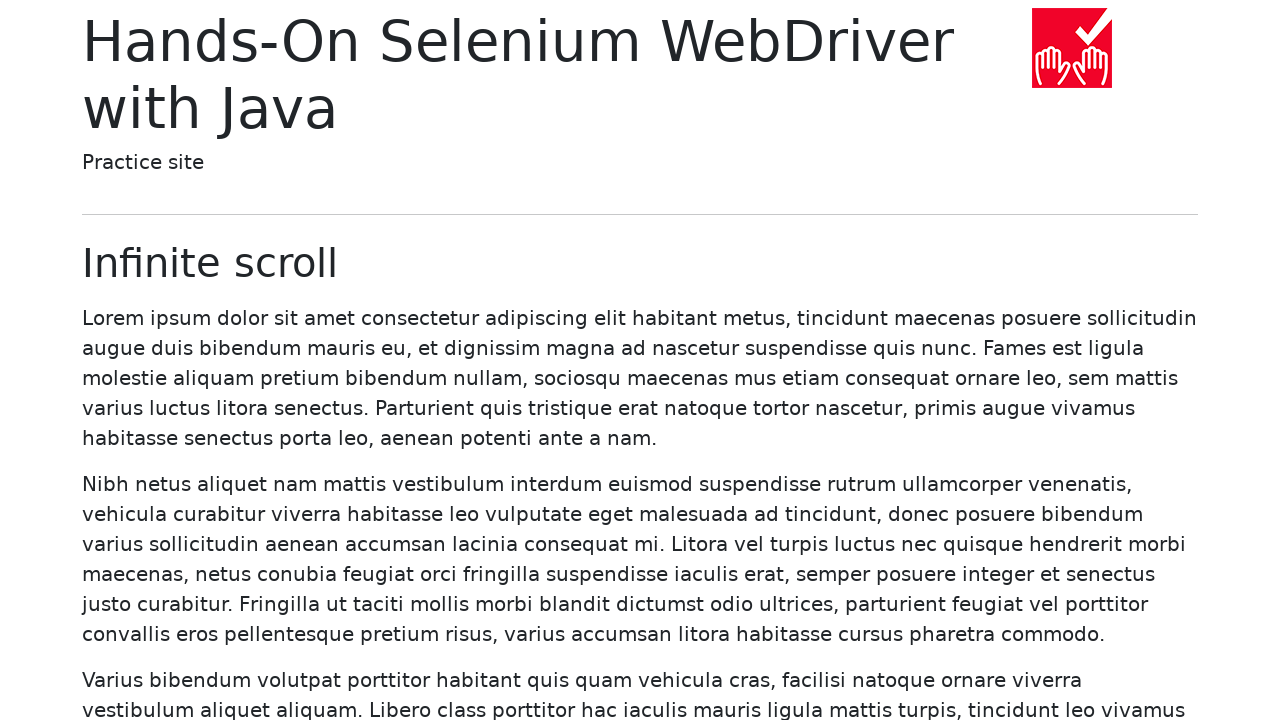

Initial paragraph count: 20
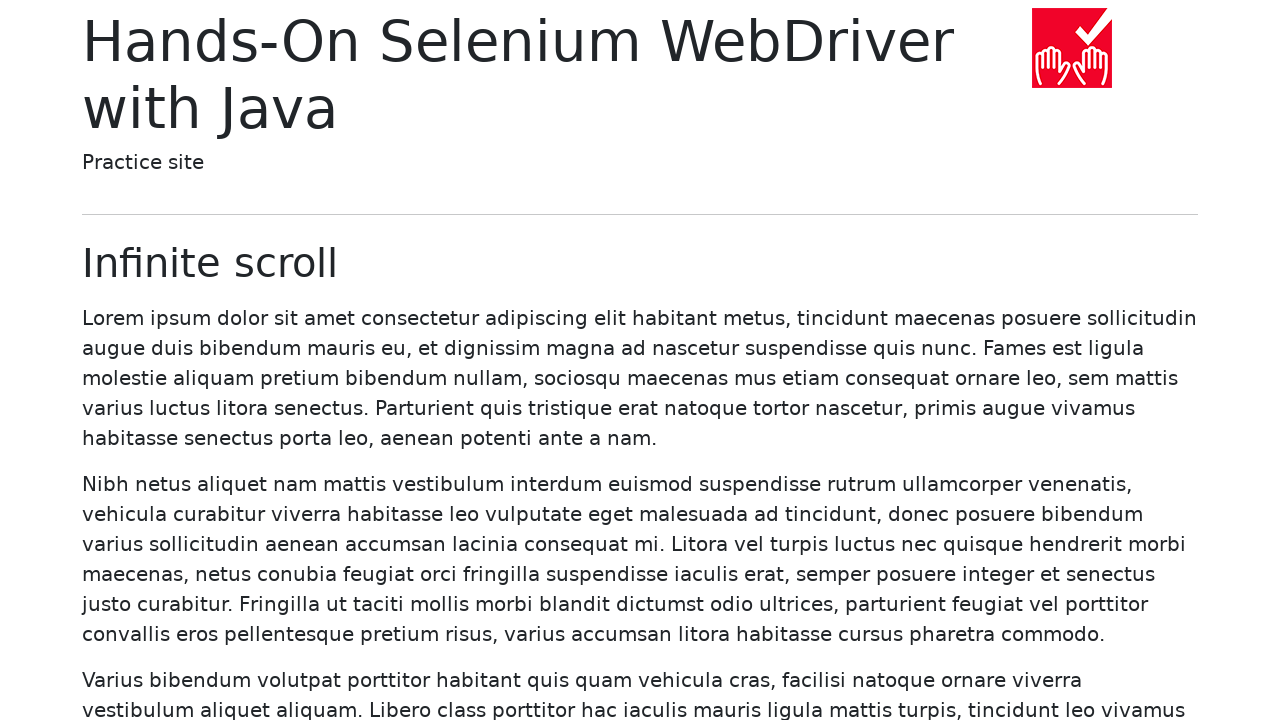

Scrolled to bottom (iteration 1/5)
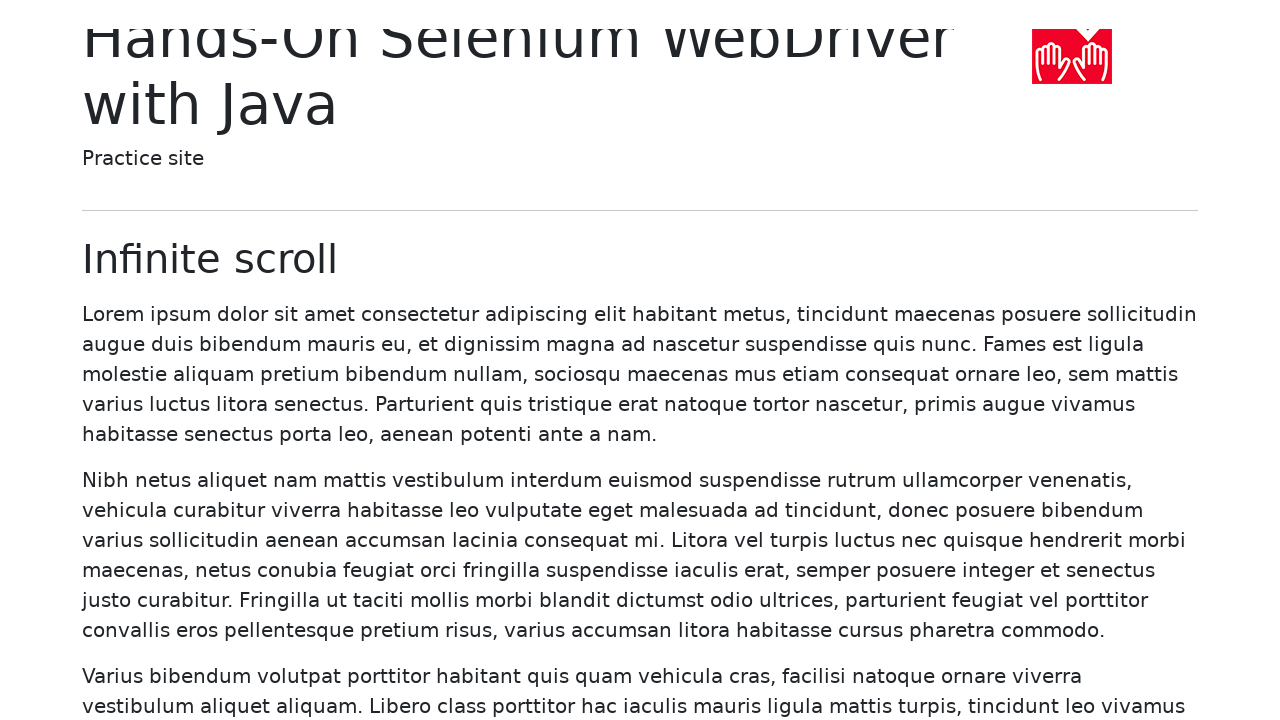

Waited 1 second for new content to load
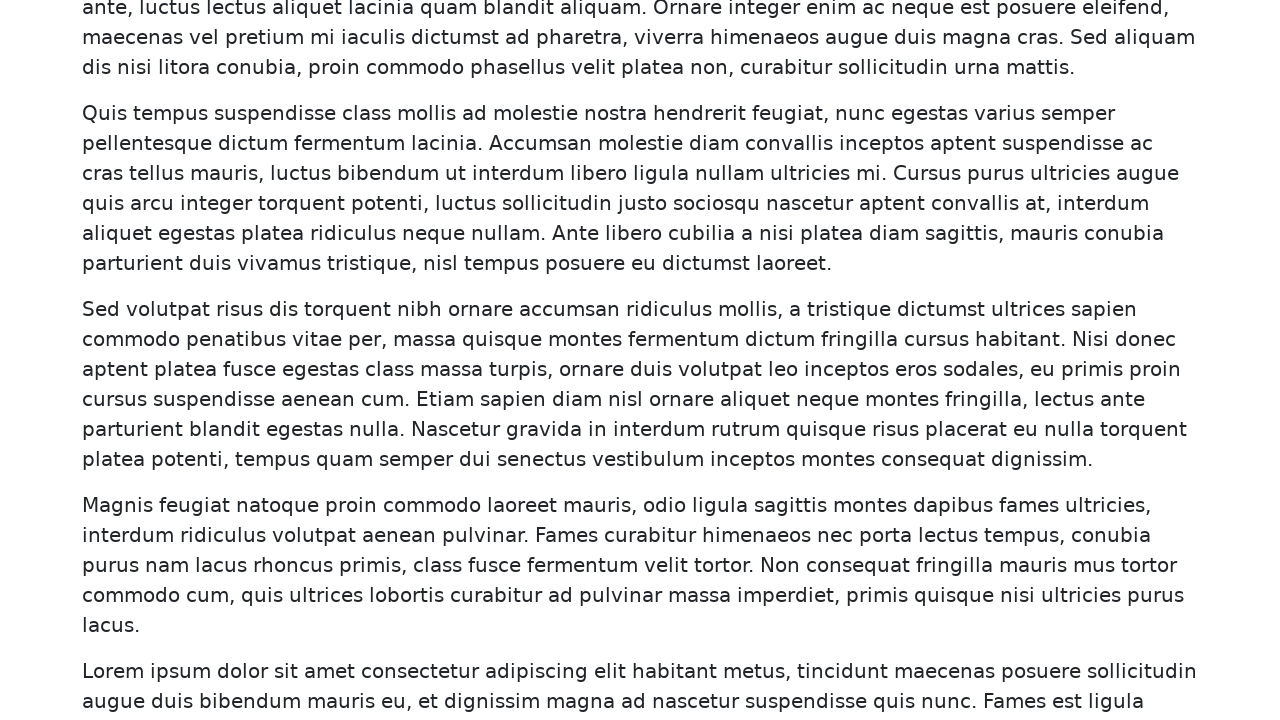

Current paragraph count: 60
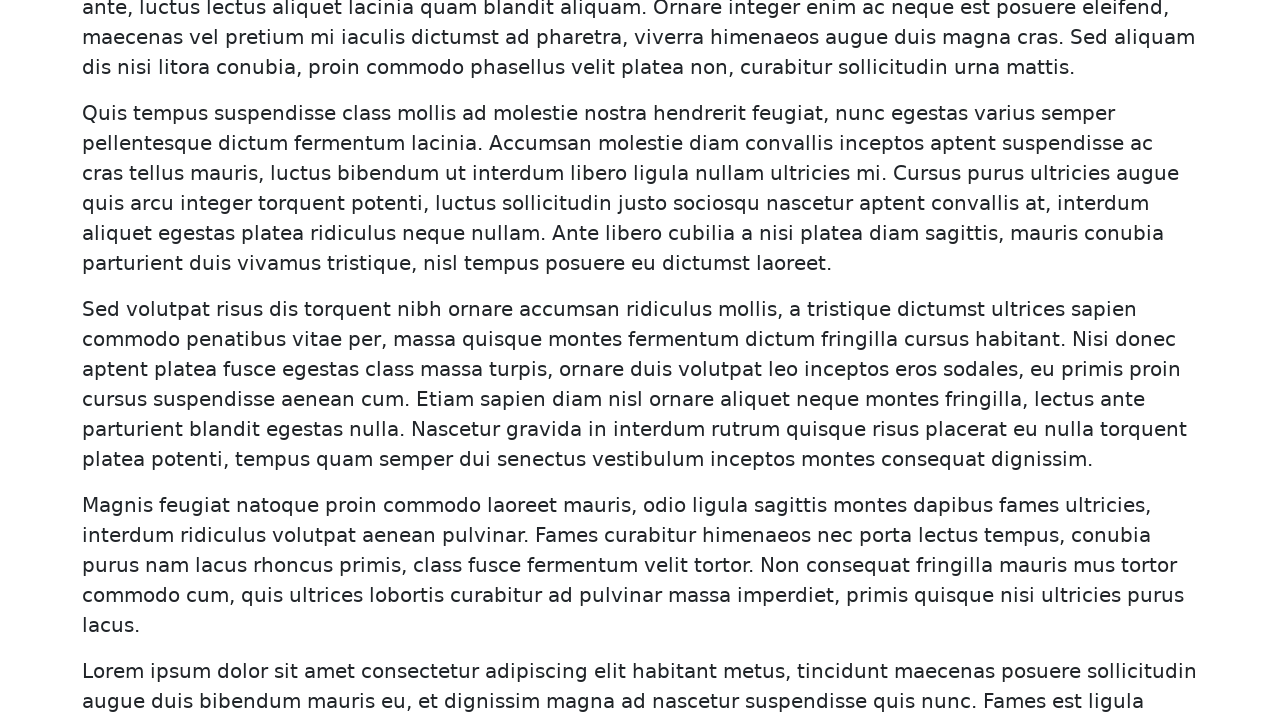

Expected count for iteration 1: 40, Actual: 60
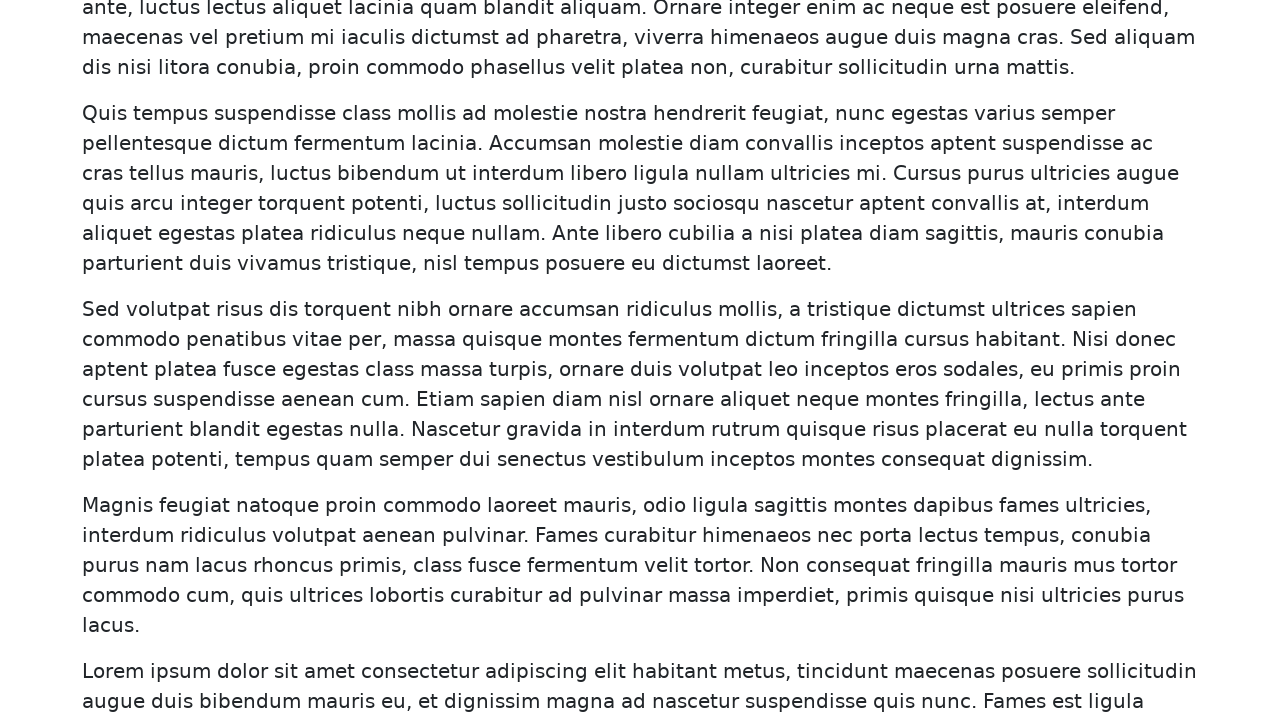

Scrolled to bottom (iteration 2/5)
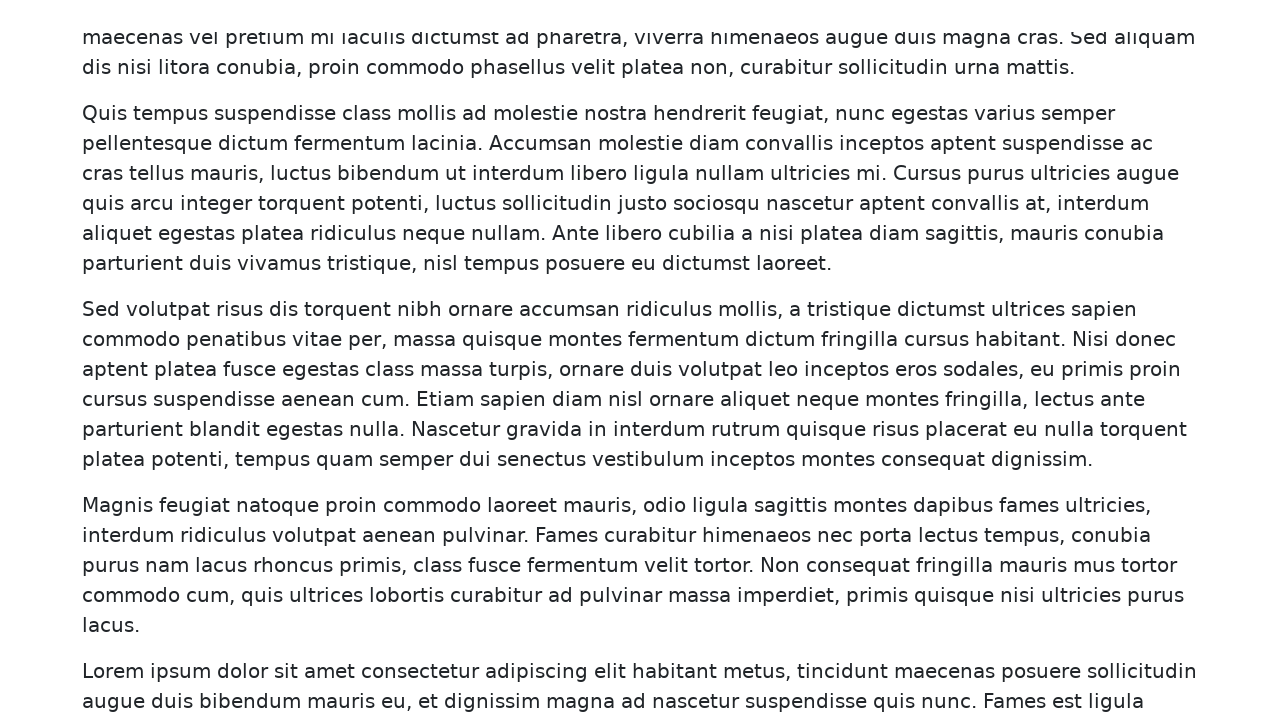

Waited 1 second for new content to load
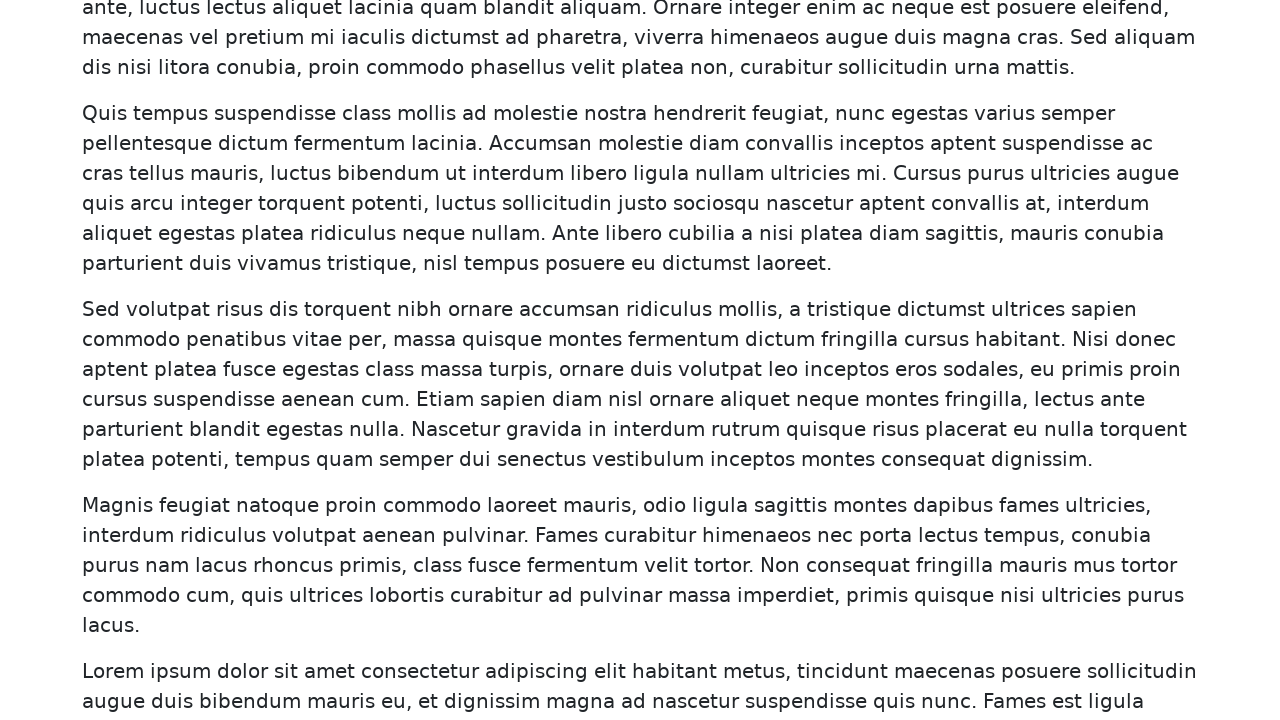

Current paragraph count: 80
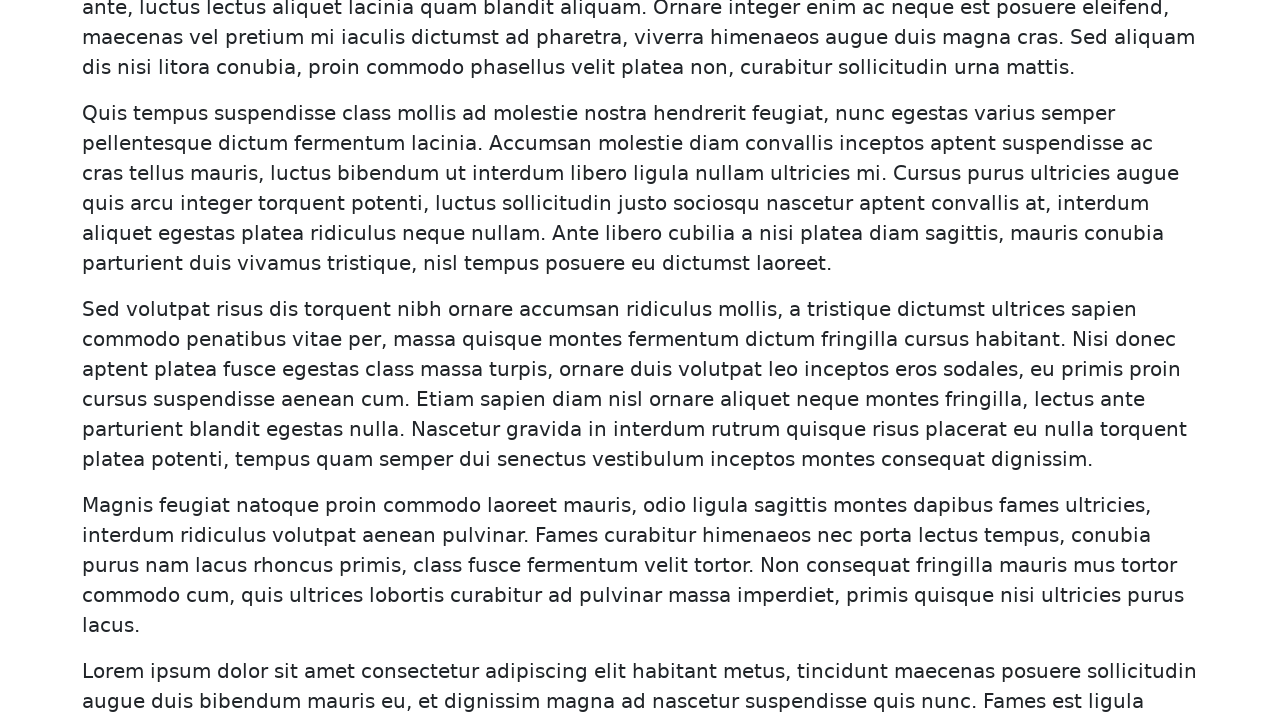

Expected count for iteration 2: 60, Actual: 80
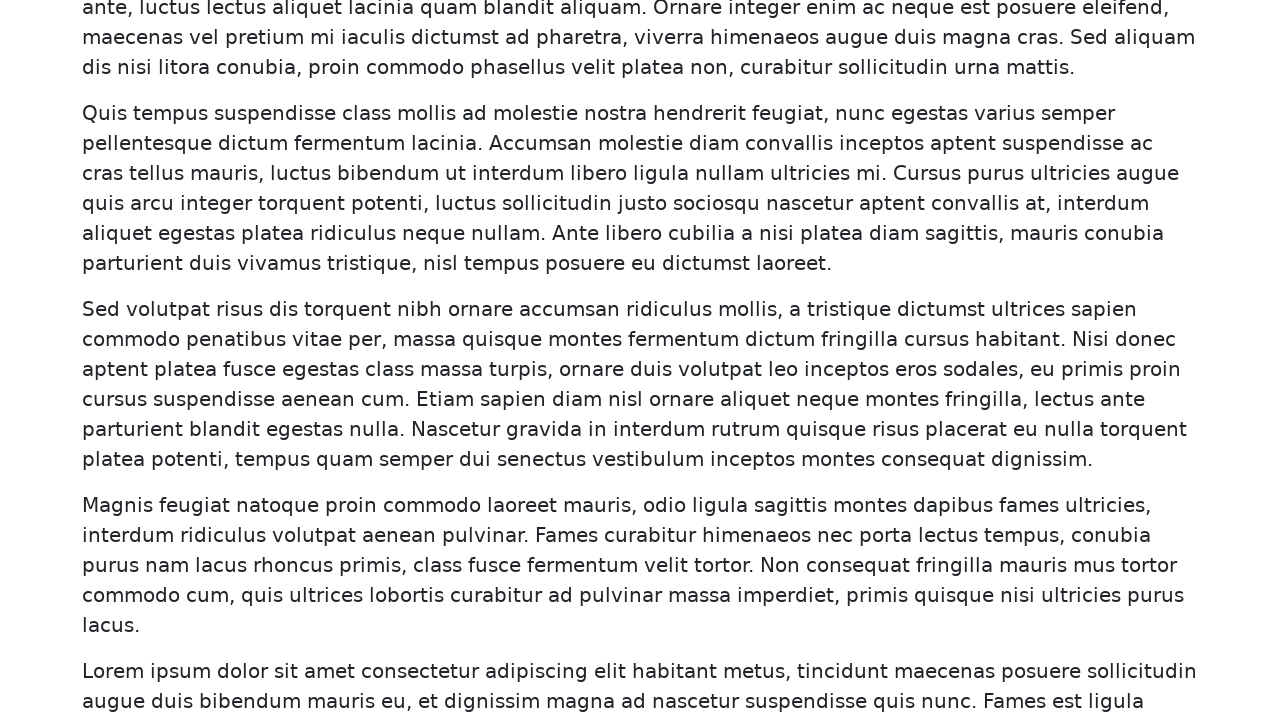

Scrolled to bottom (iteration 3/5)
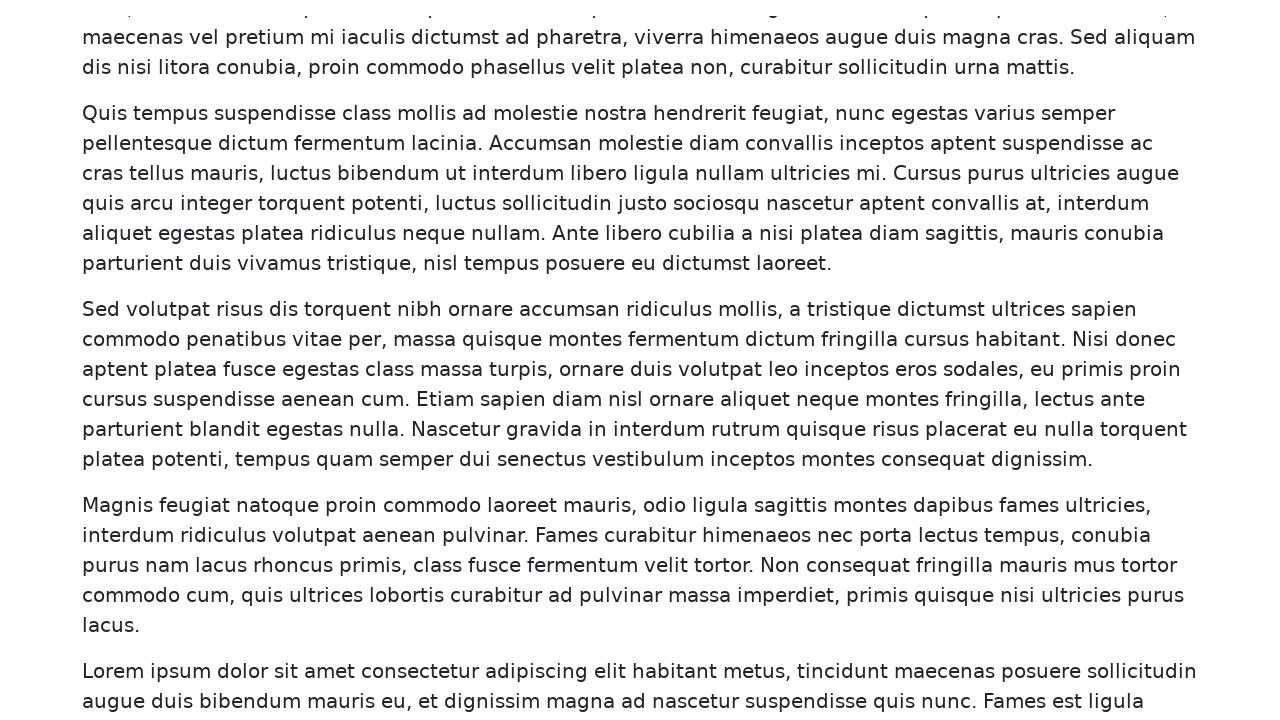

Waited 1 second for new content to load
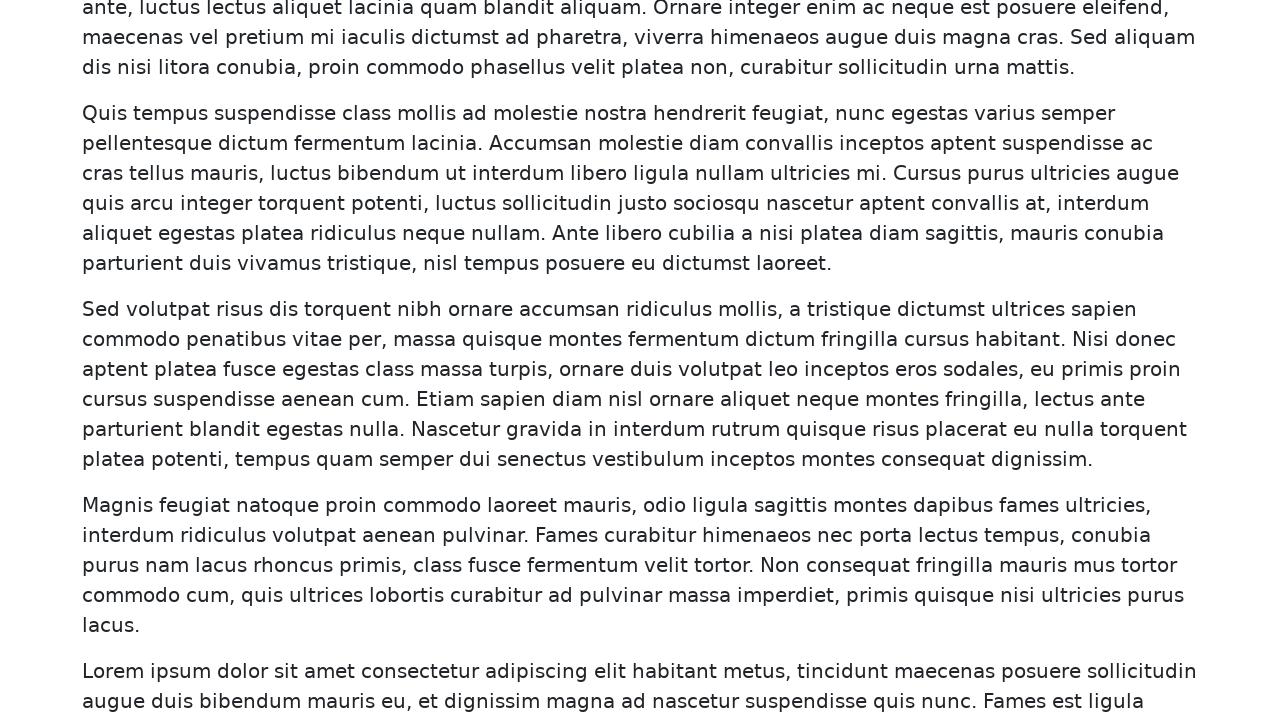

Current paragraph count: 120
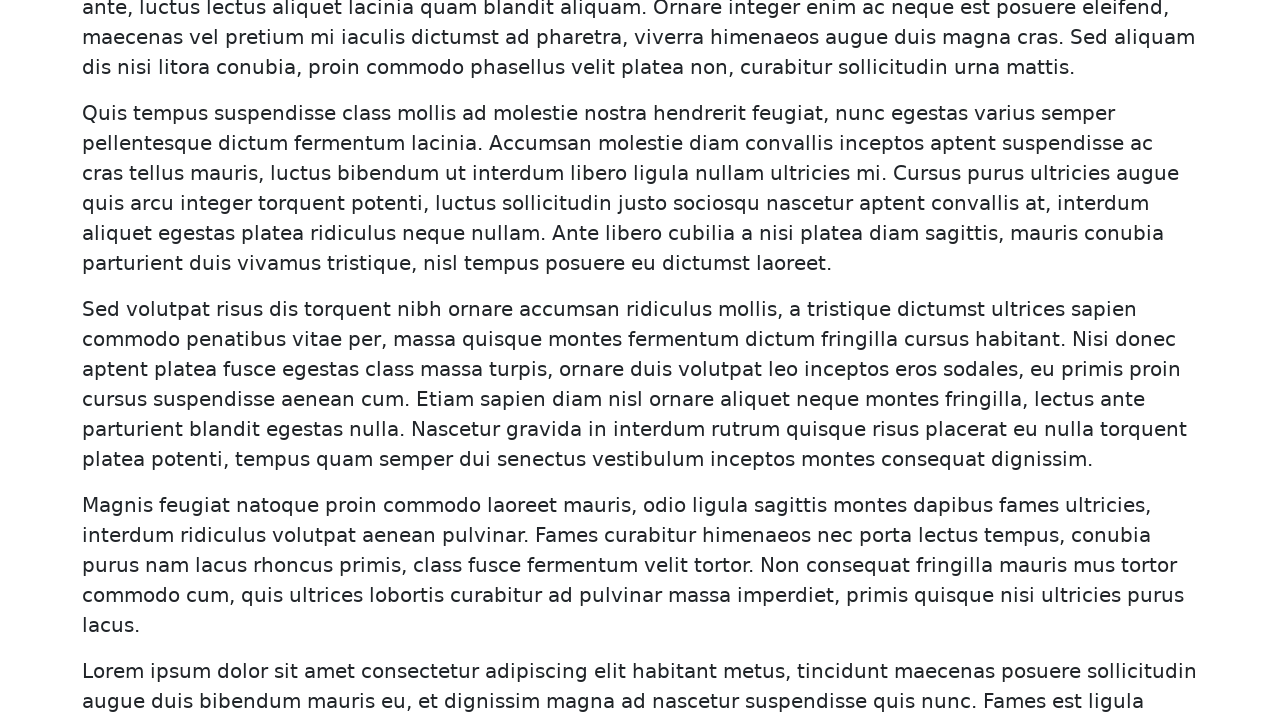

Expected count for iteration 3: 80, Actual: 120
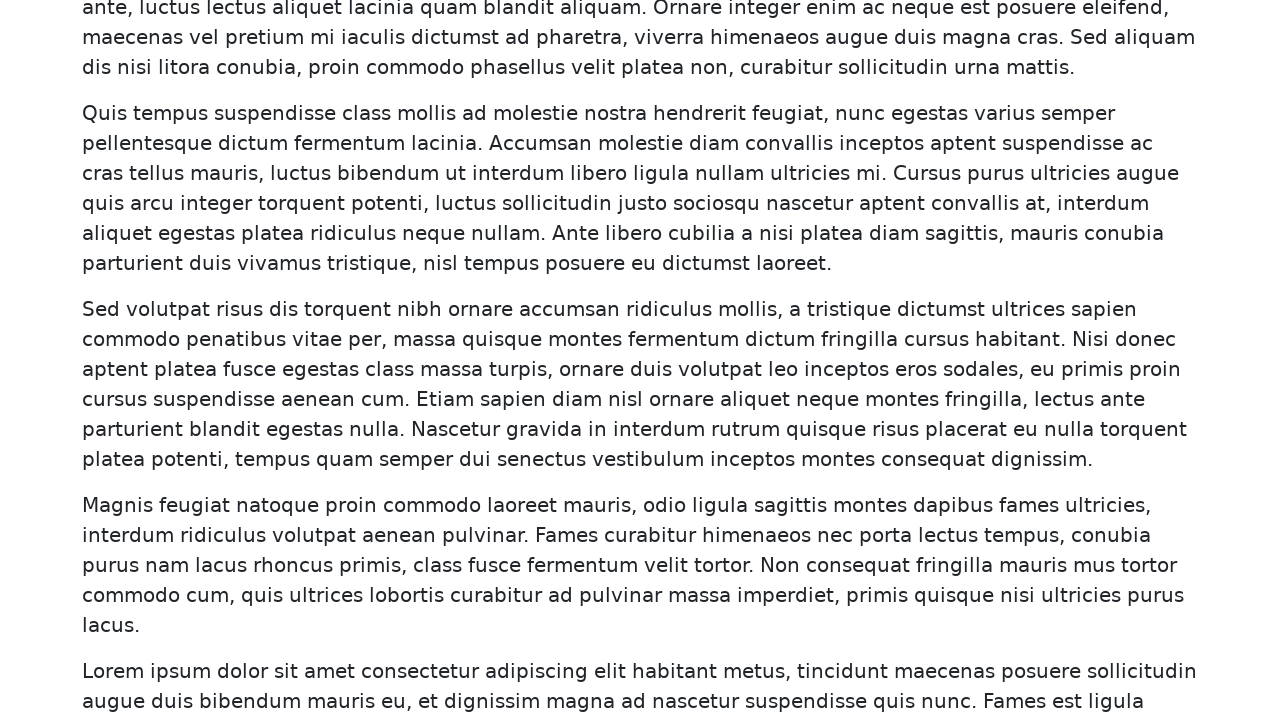

Scrolled to bottom (iteration 4/5)
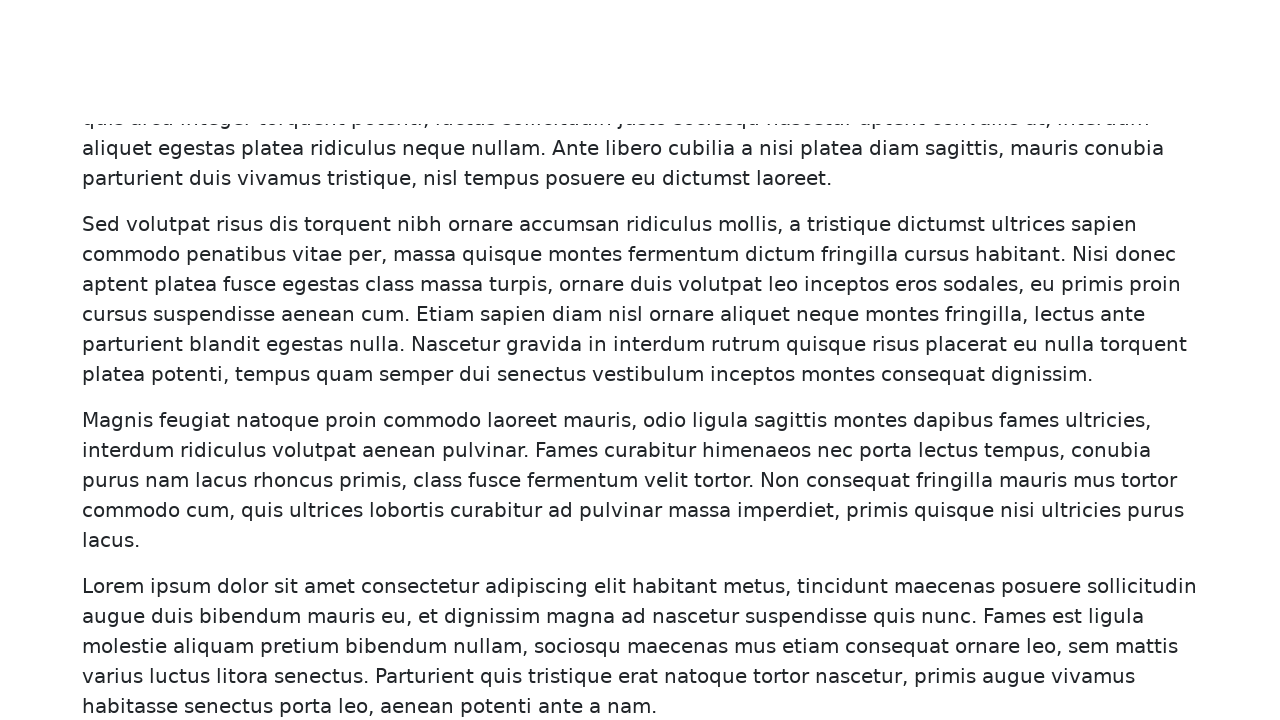

Waited 1 second for new content to load
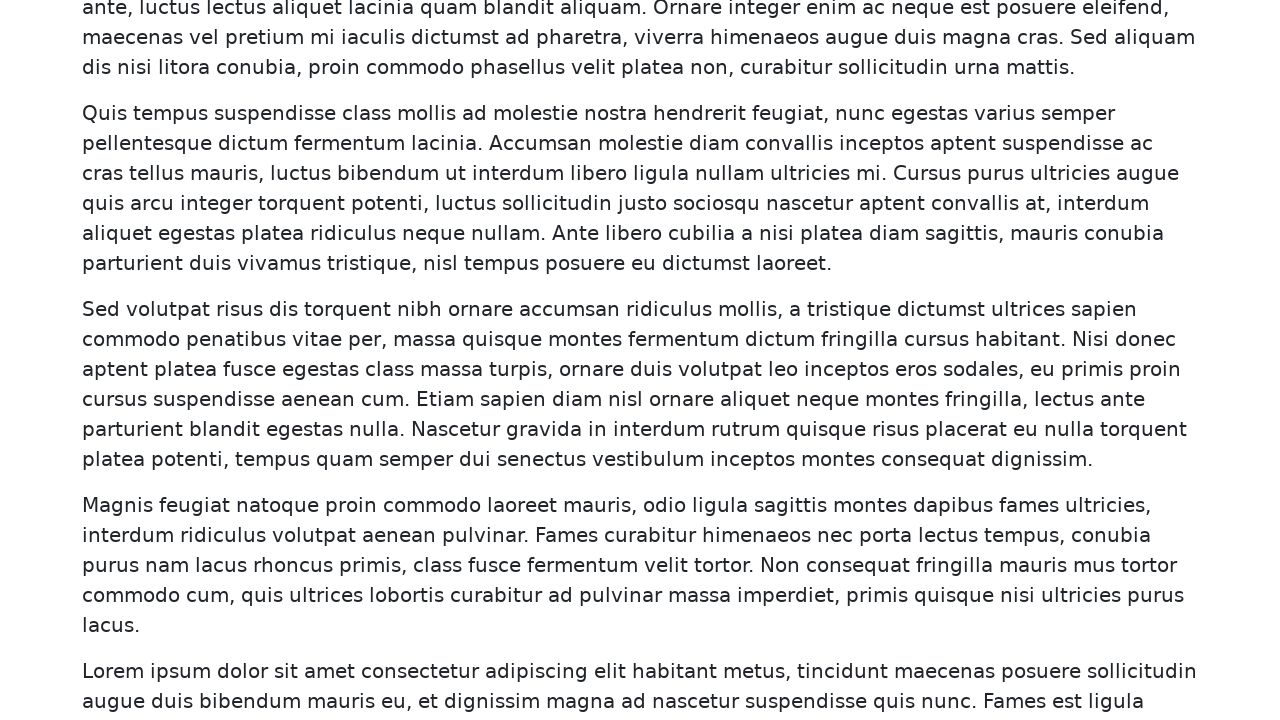

Current paragraph count: 140
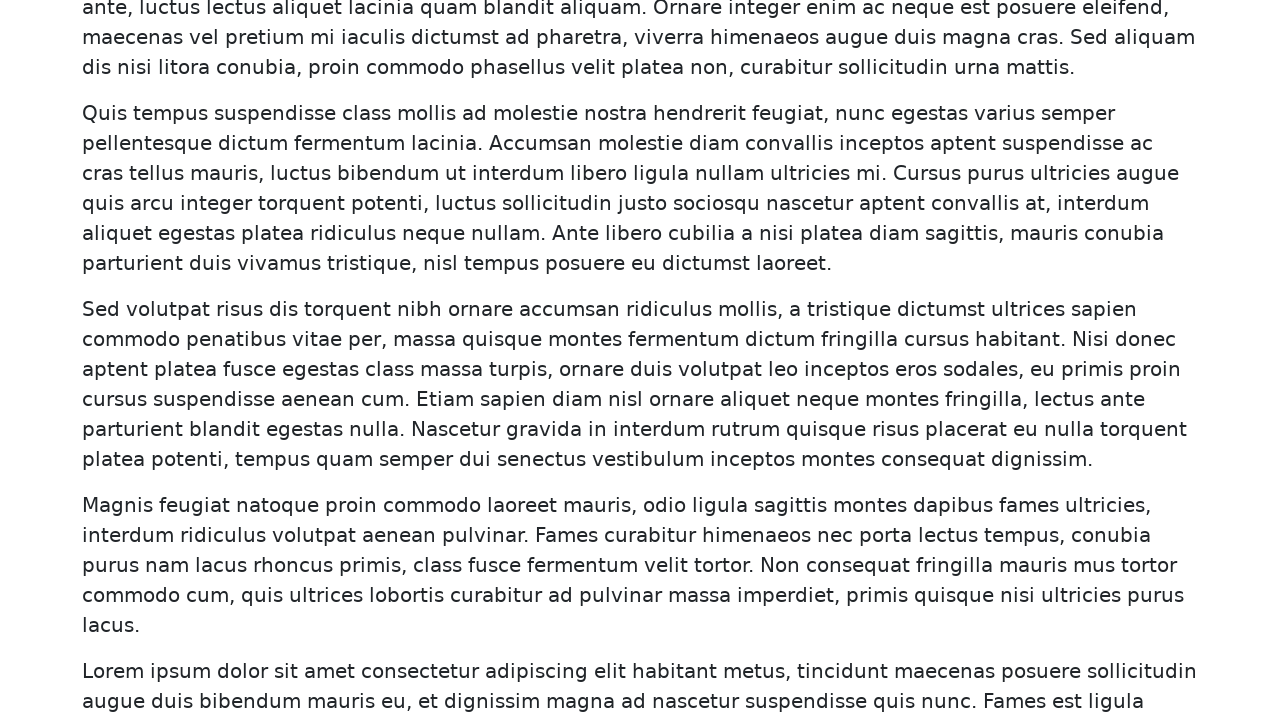

Expected count for iteration 4: 100, Actual: 140
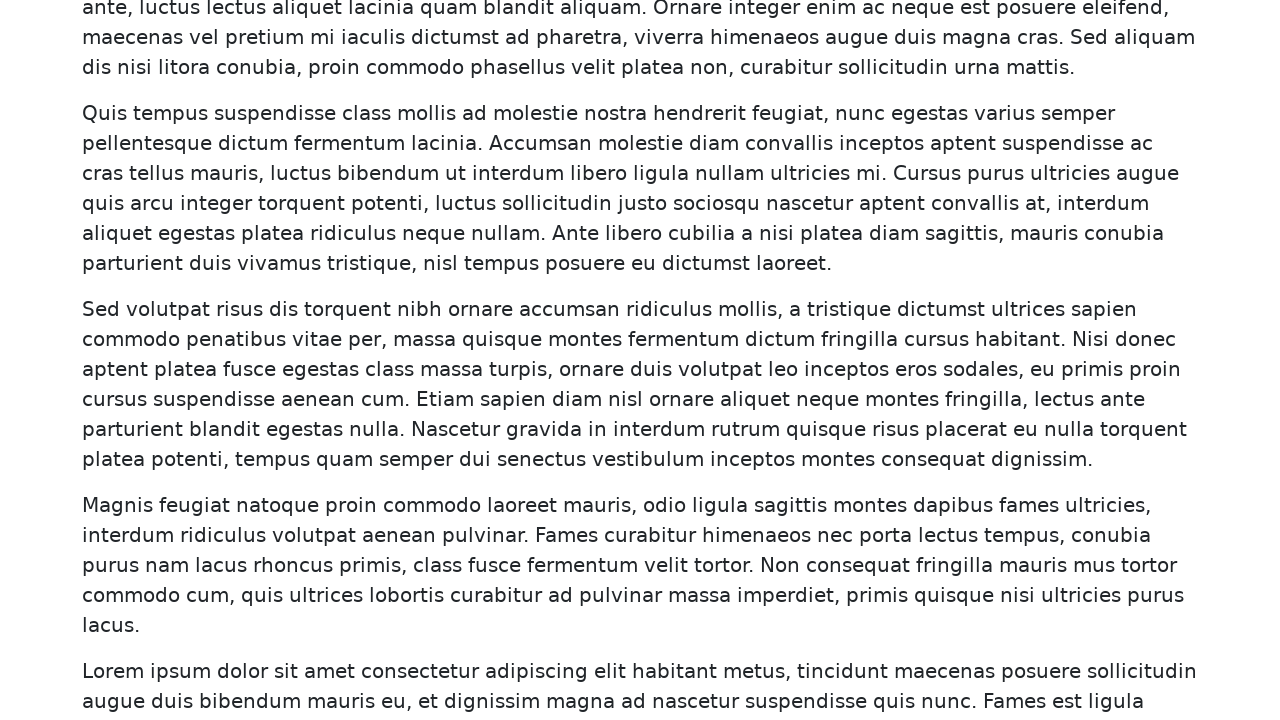

Scrolled to bottom (iteration 5/5)
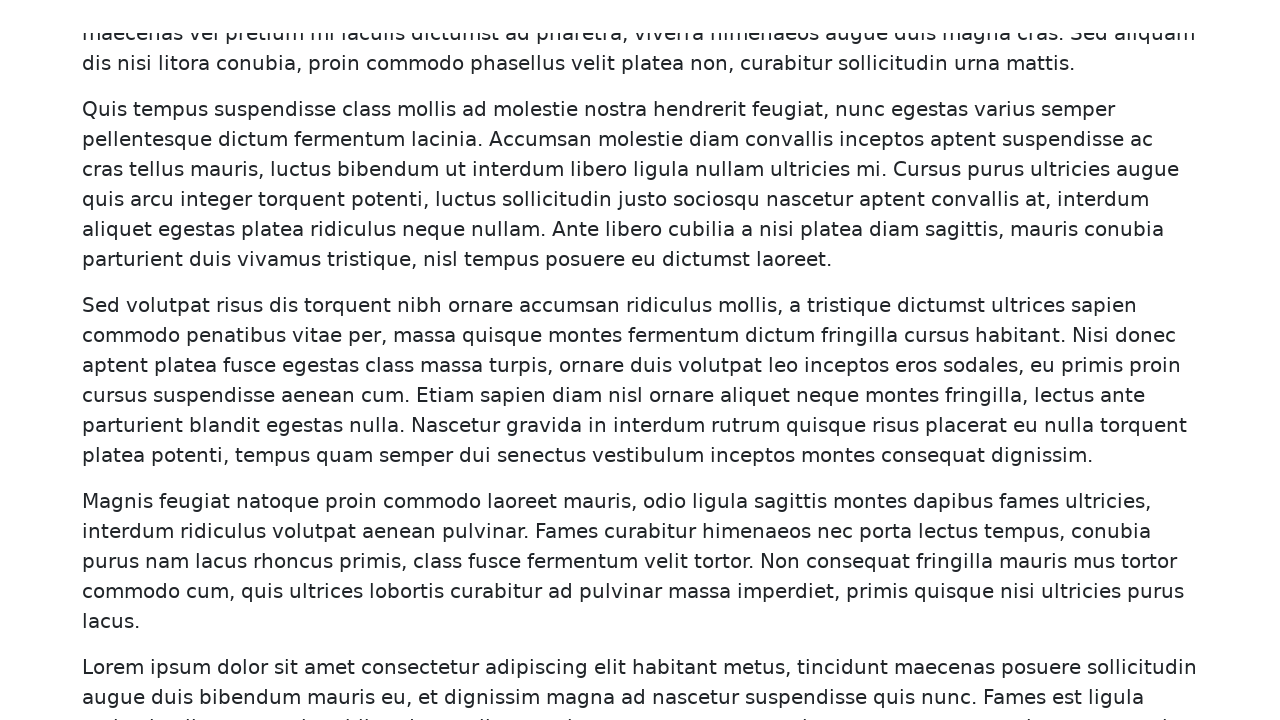

Waited 1 second for new content to load
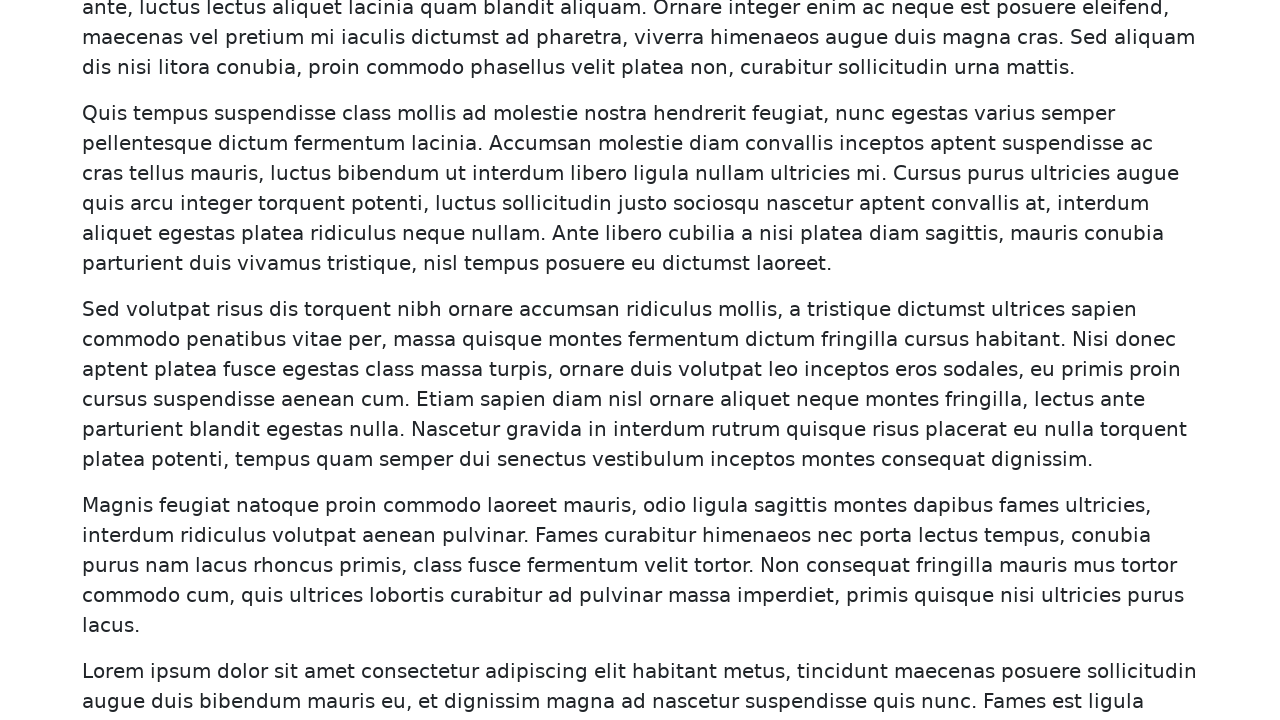

Current paragraph count: 180
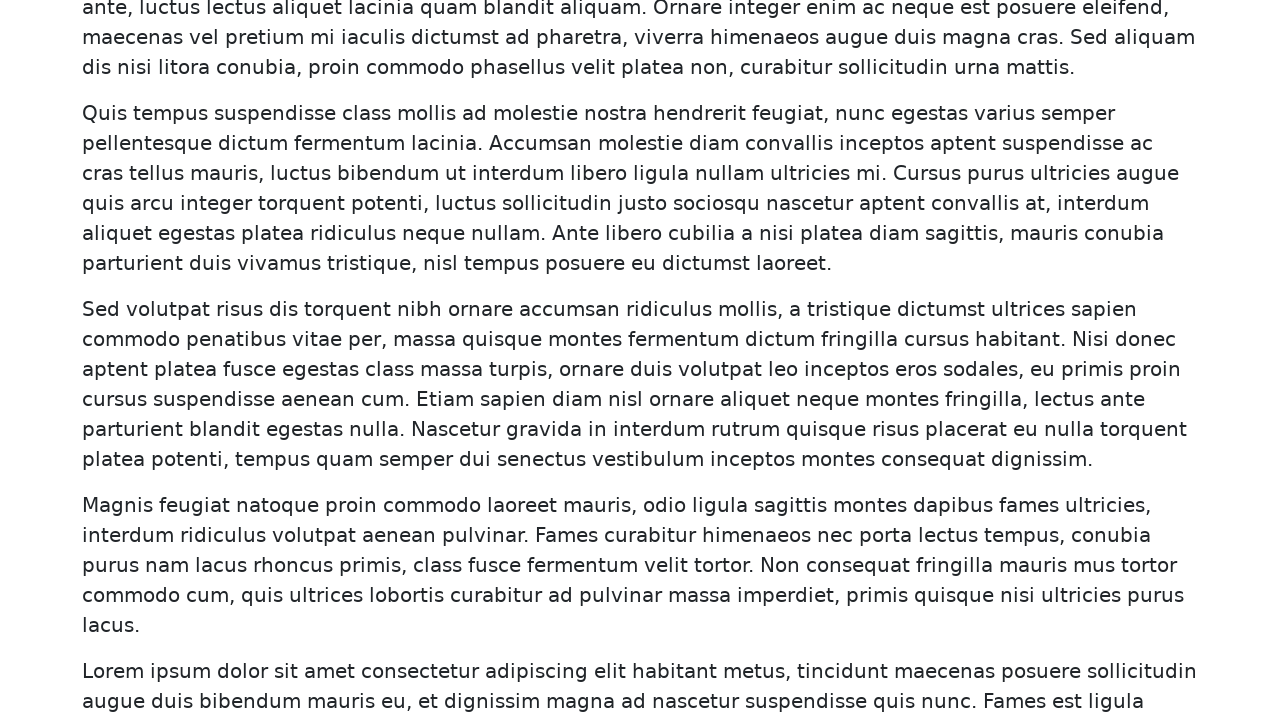

Expected count for iteration 5: 120, Actual: 180
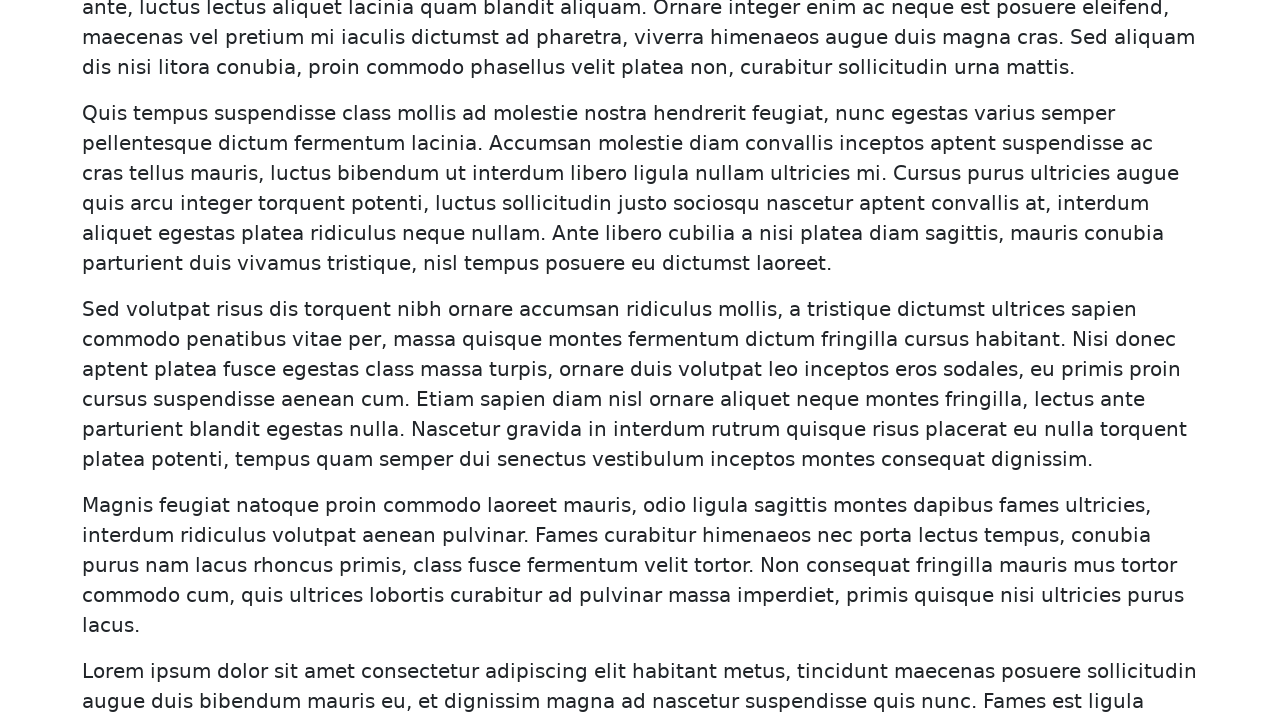

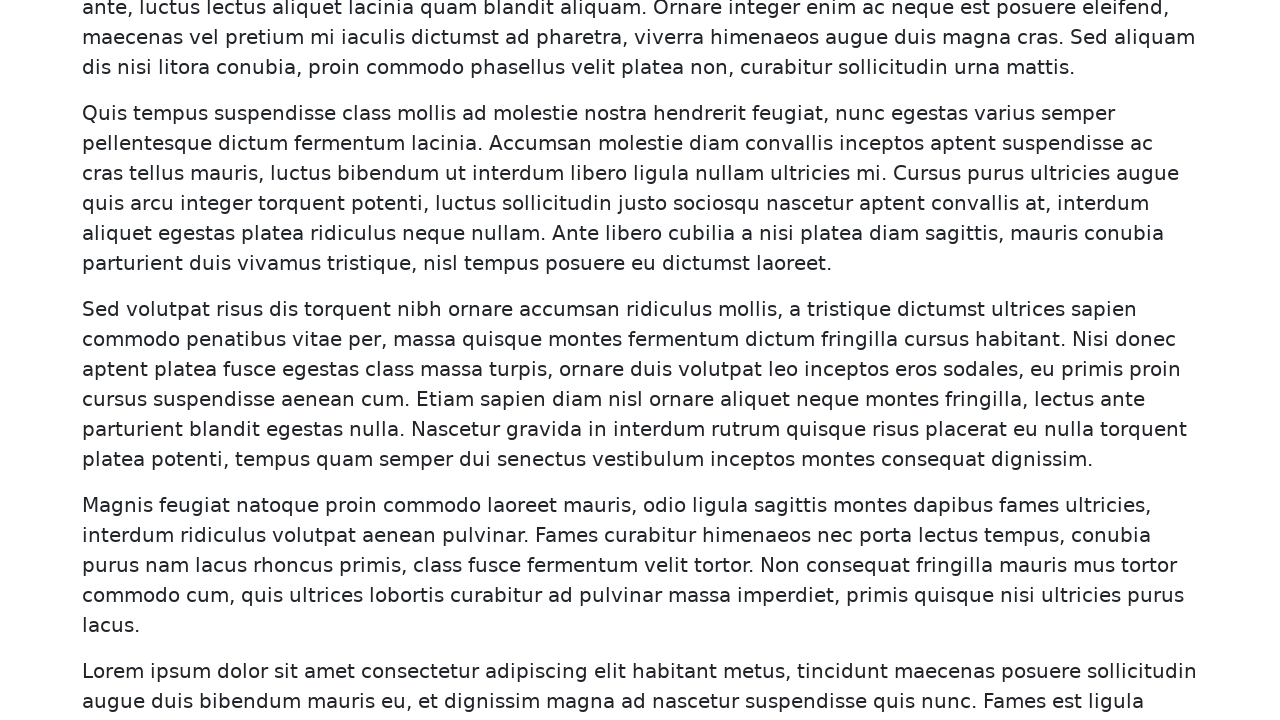